Tests an explicit wait scenario where the script waits for a price to change to $100, clicks a book button, calculates a mathematical value based on page content, enters the answer, and submits it.

Starting URL: http://suninjuly.github.io/explicit_wait2.html

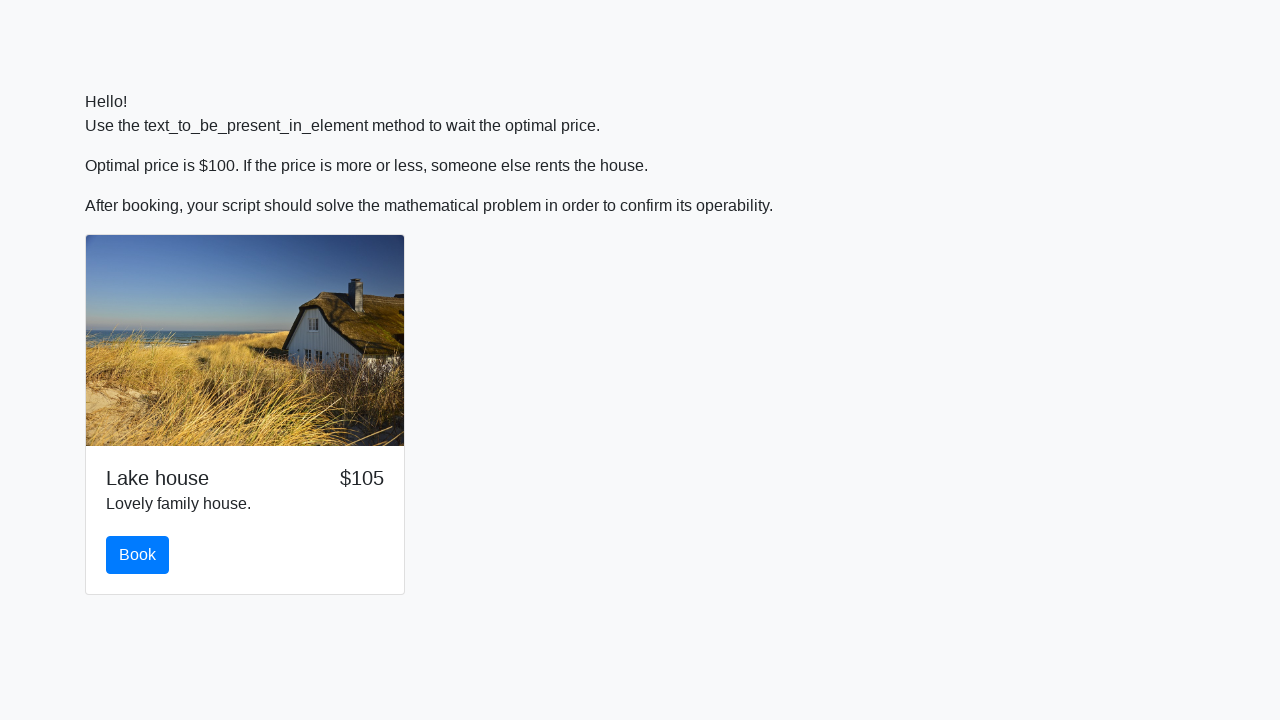

Waited for price to change to $100
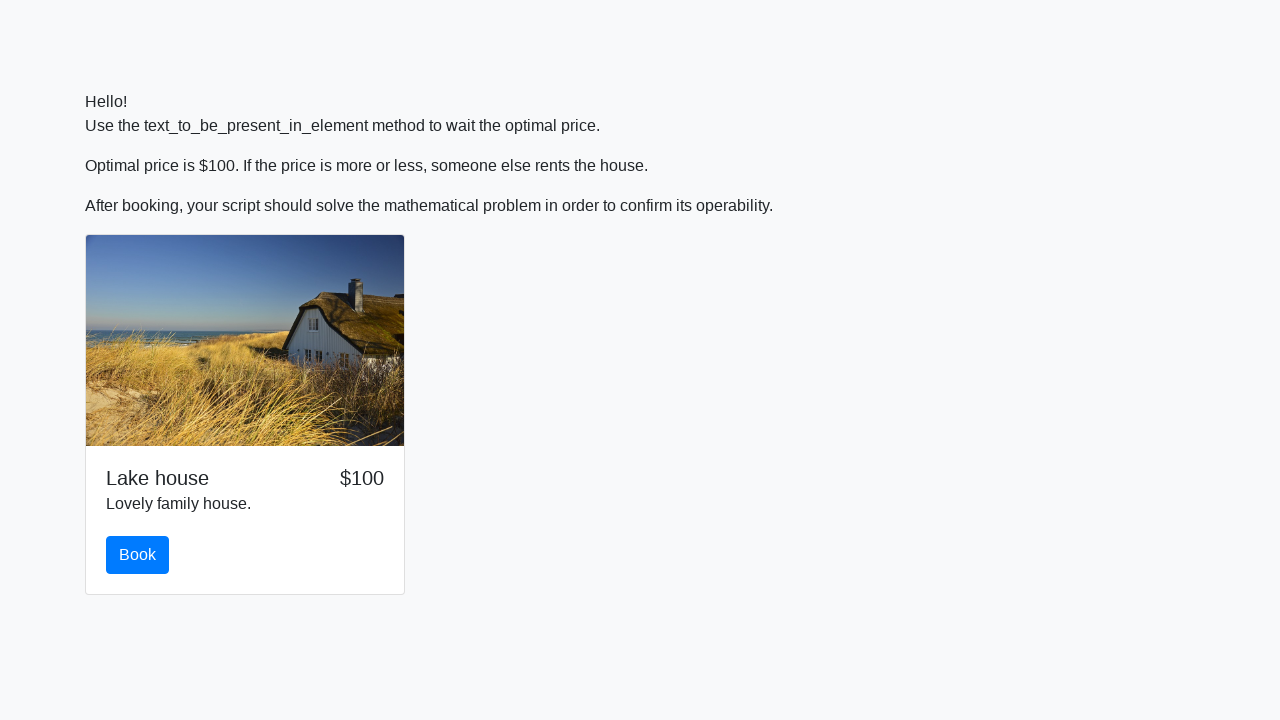

Clicked the book button at (138, 555) on #book
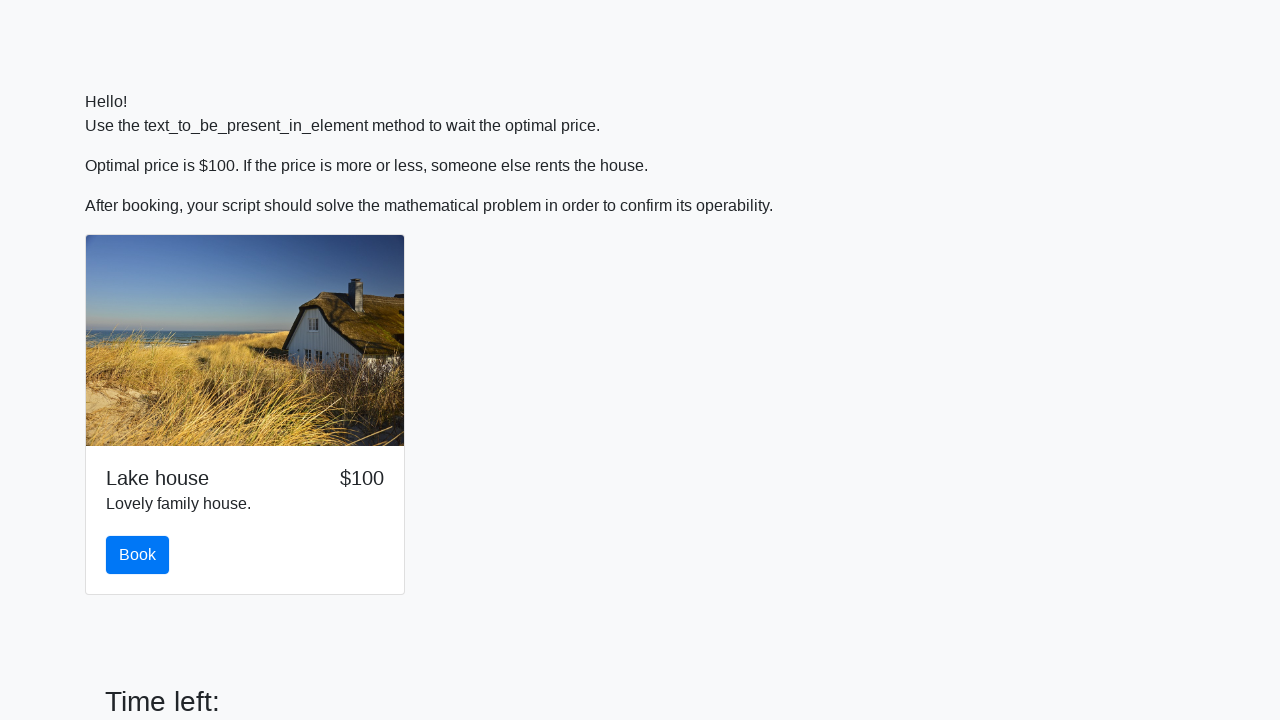

Retrieved input value from page: 688
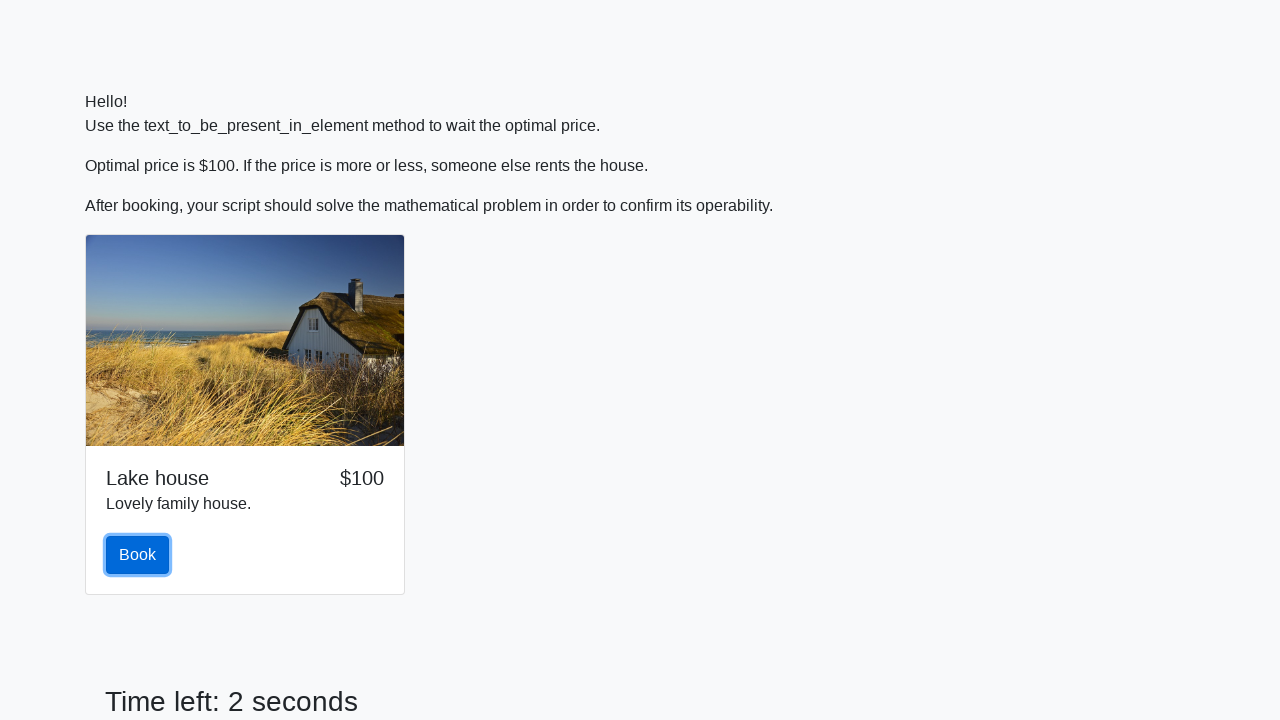

Calculated mathematical result: -2.2491175500527323
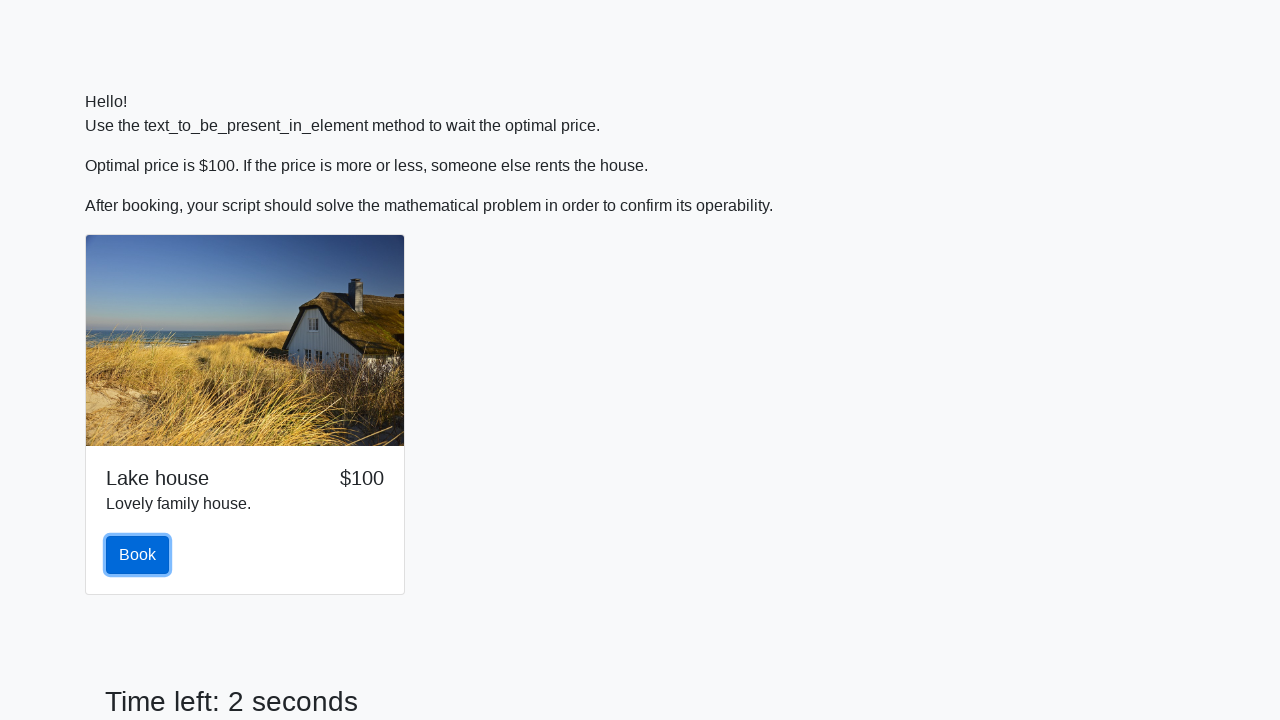

Filled answer field with calculated value: -2.2491175500527323 on #answer
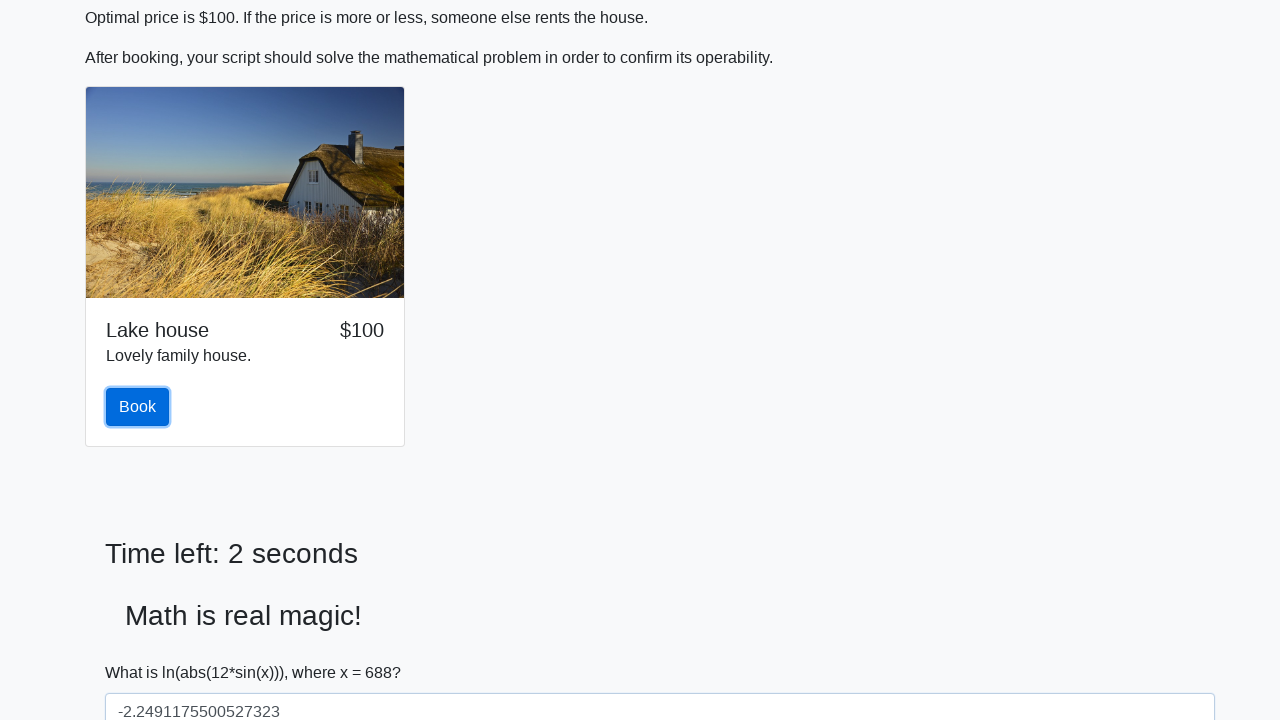

Clicked the solve button to submit answer at (143, 651) on #solve
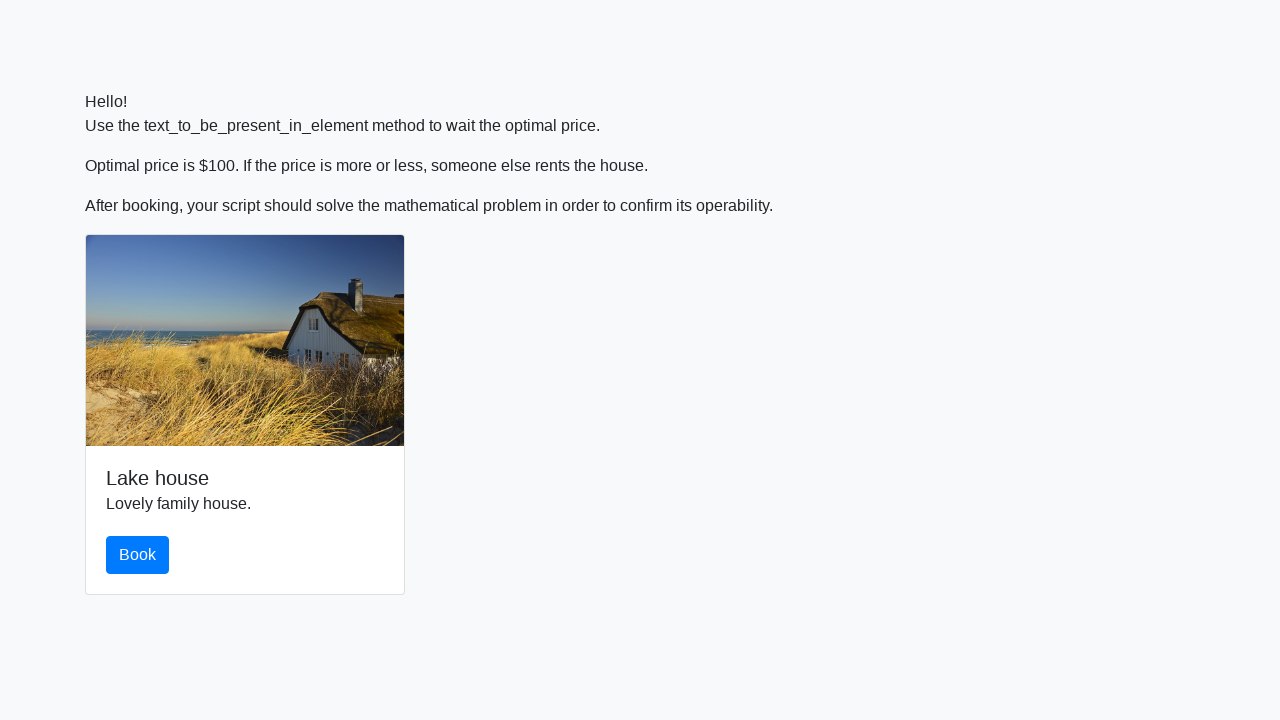

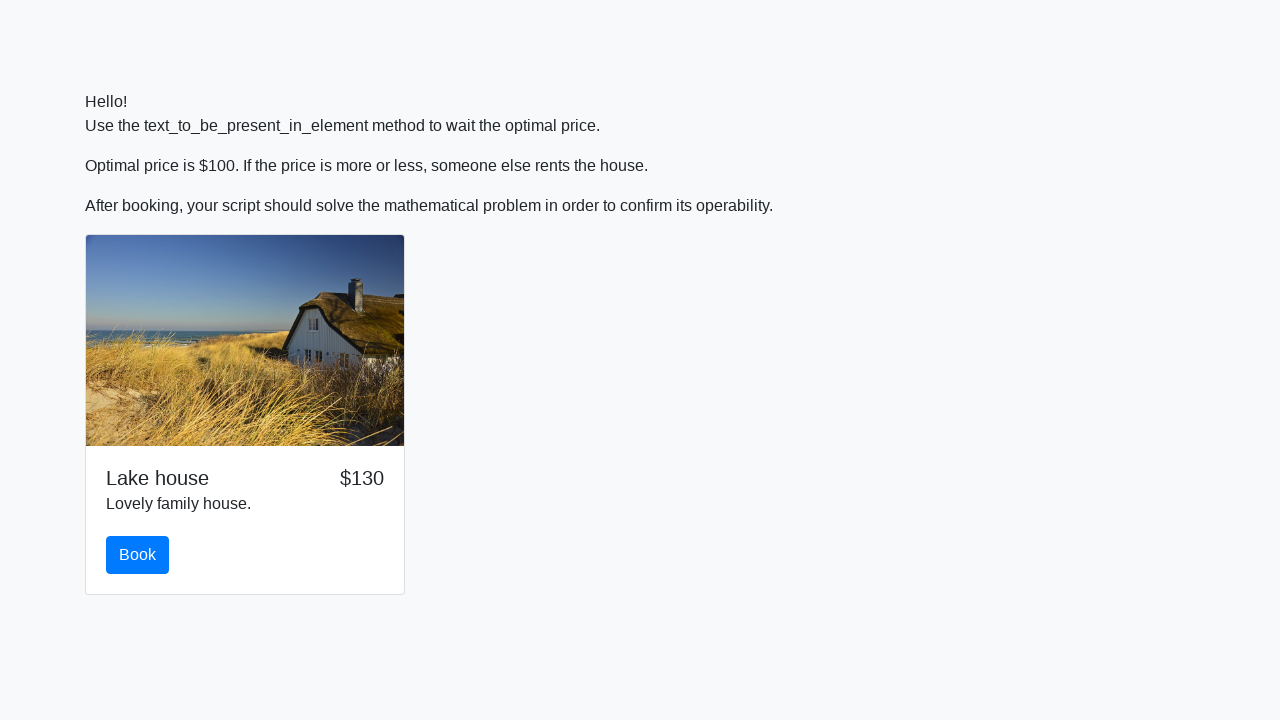